Navigates to the PrettyLittleThing sale page and waits for the page content to load

Starting URL: https://www.prettylittlething.com/sale/view-all-sale.html?navigation-sale-viewall

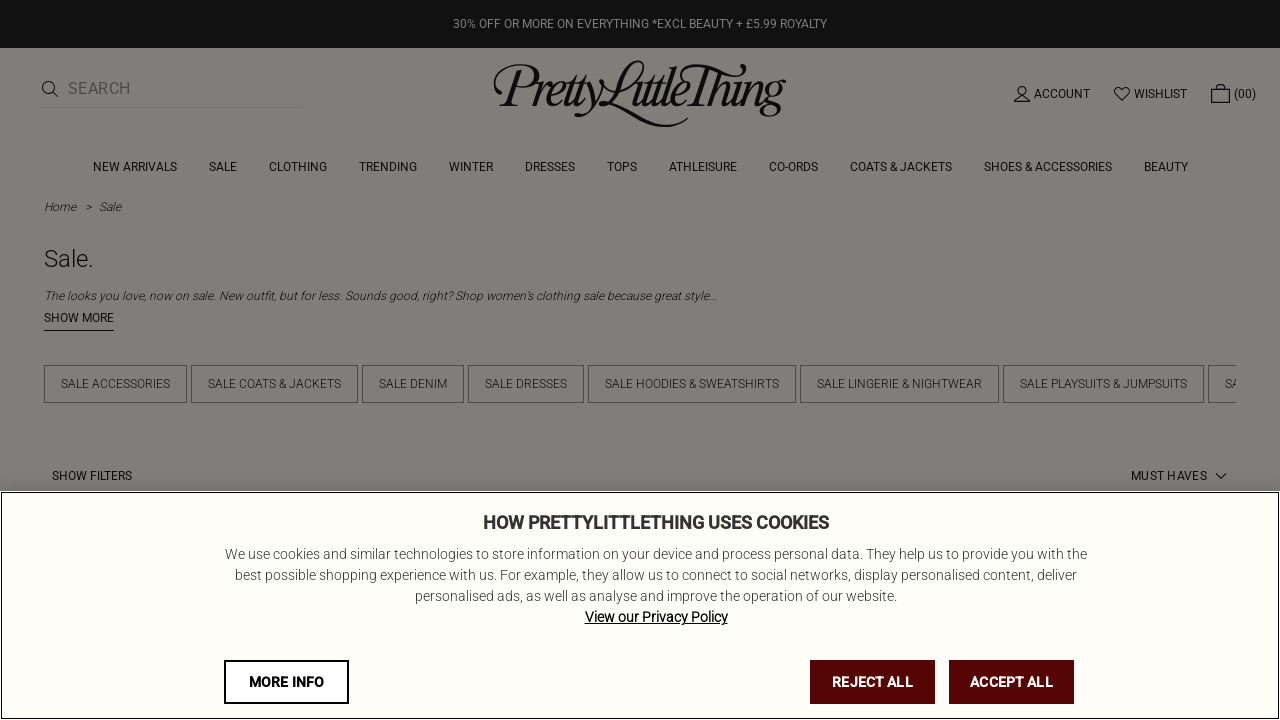

Navigated to PrettyLittleThing sale page
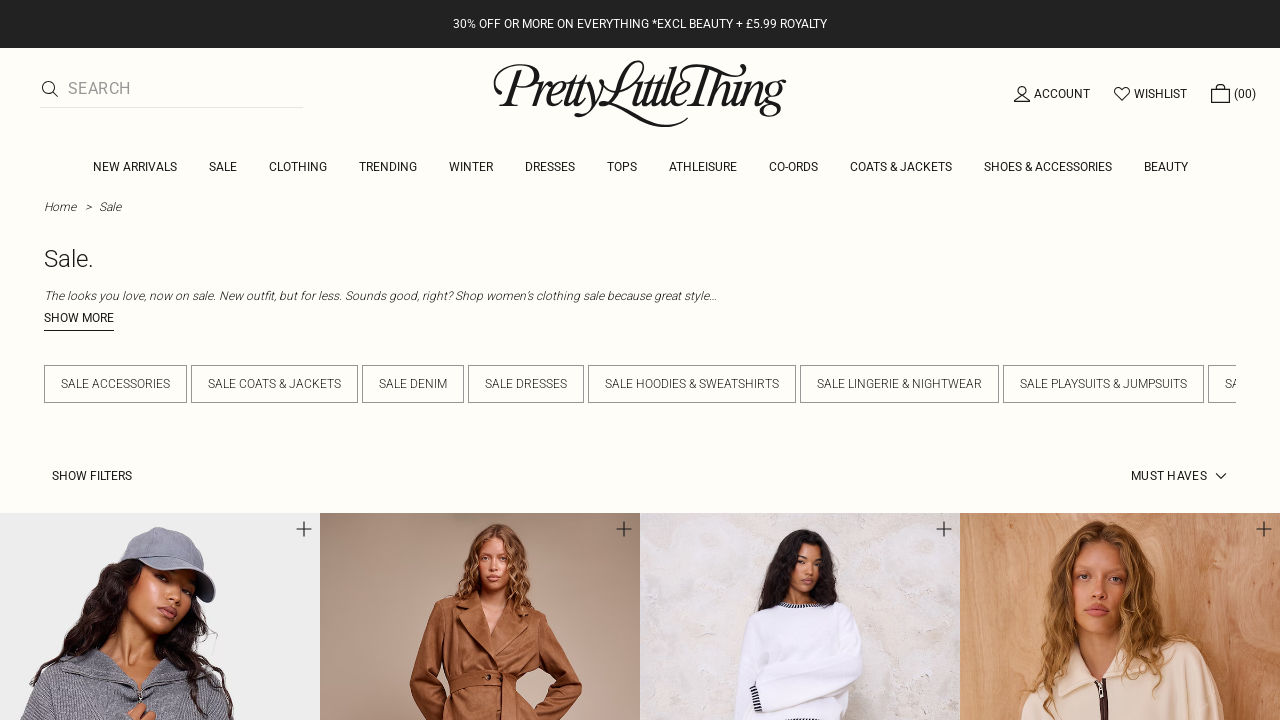

Page content loaded and network became idle
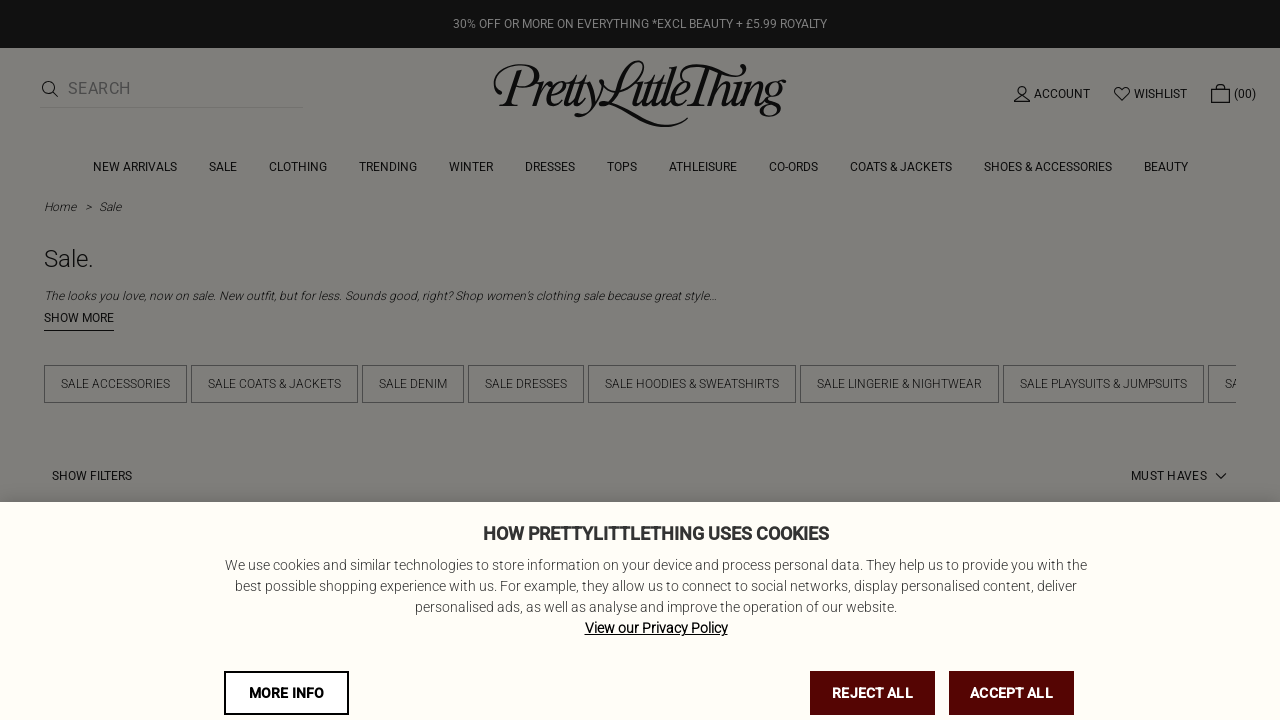

Body element is present on the page
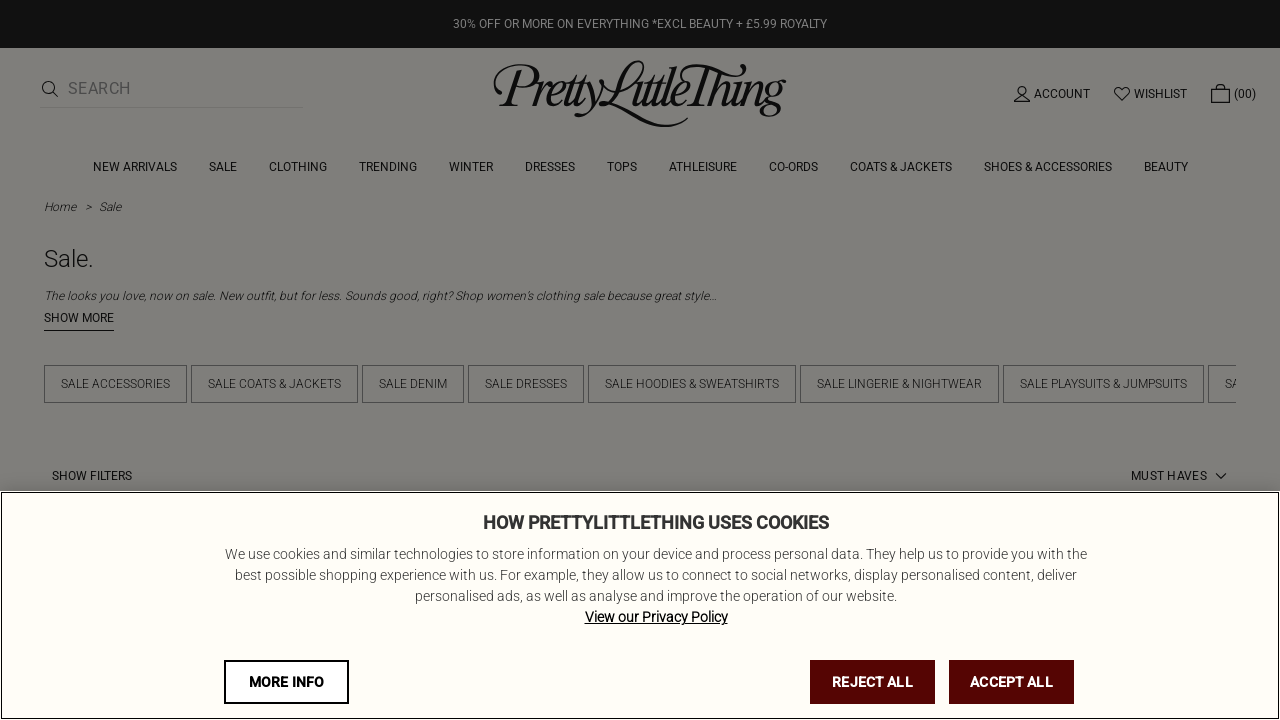

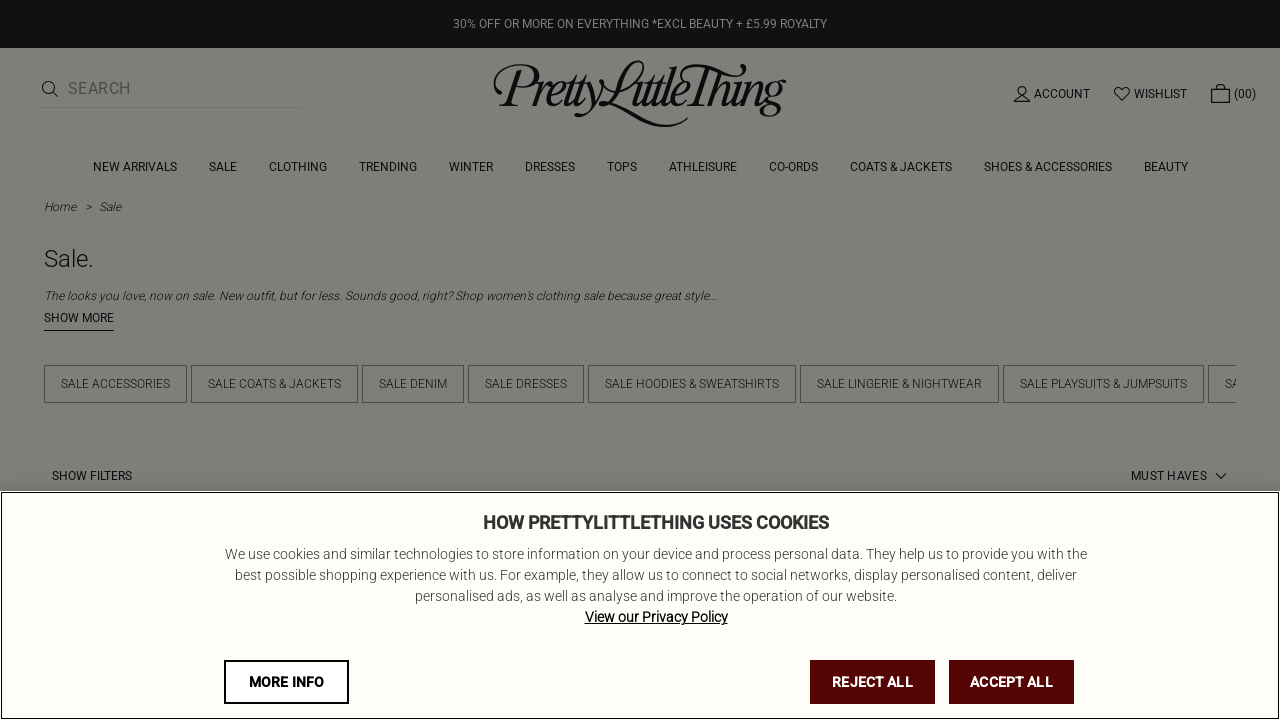